Opens the OTUS.ru homepage and verifies the page loads successfully.

Starting URL: https://otus.ru/

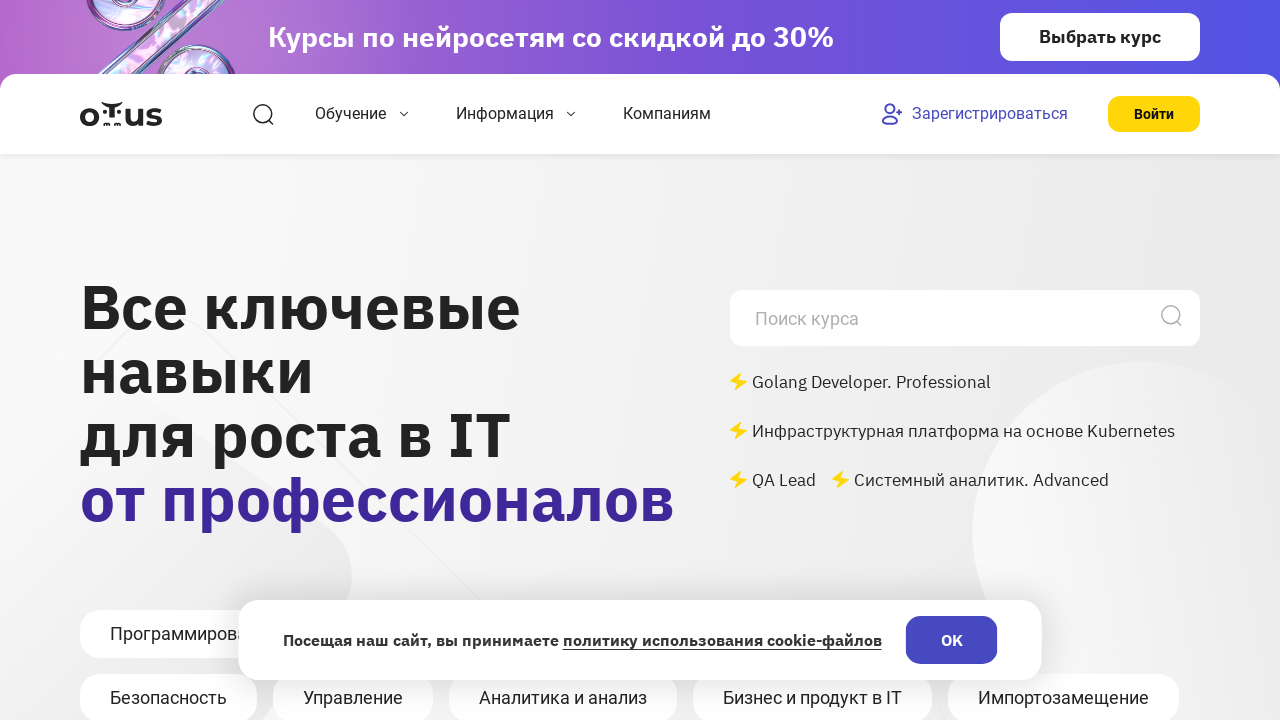

Waited for page DOM content to load
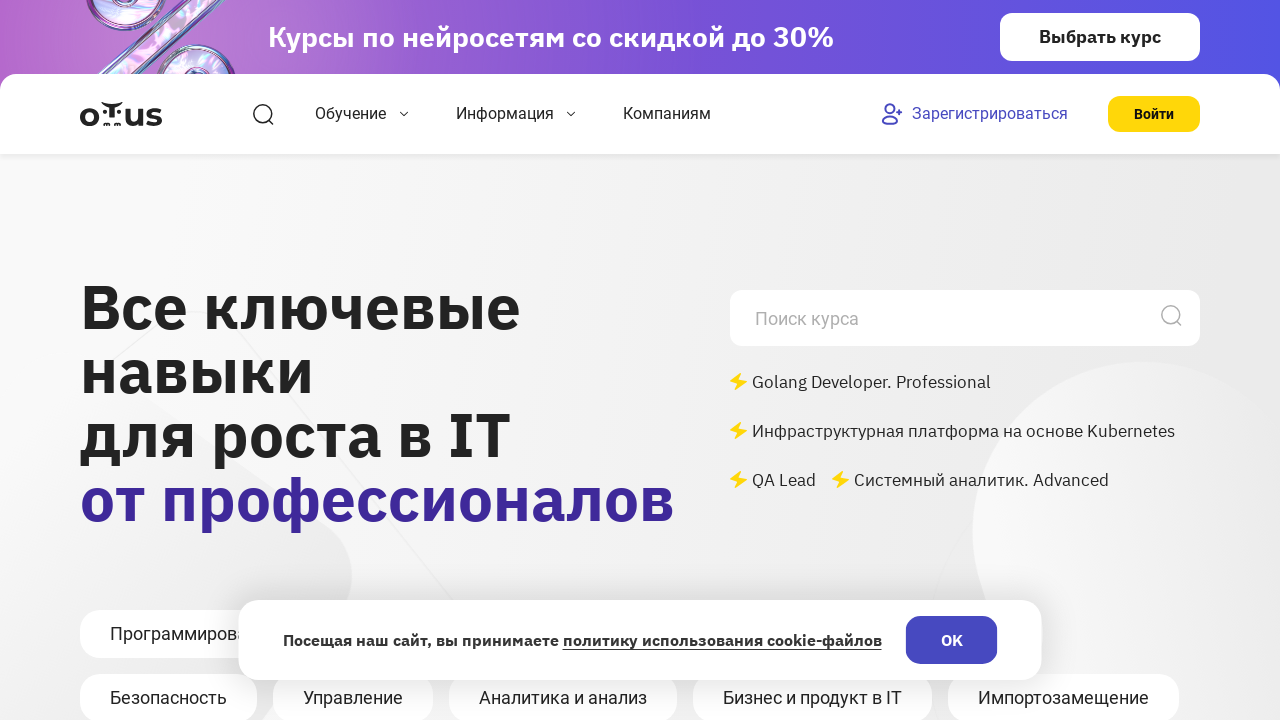

Verified body element is present on OTUS.ru homepage
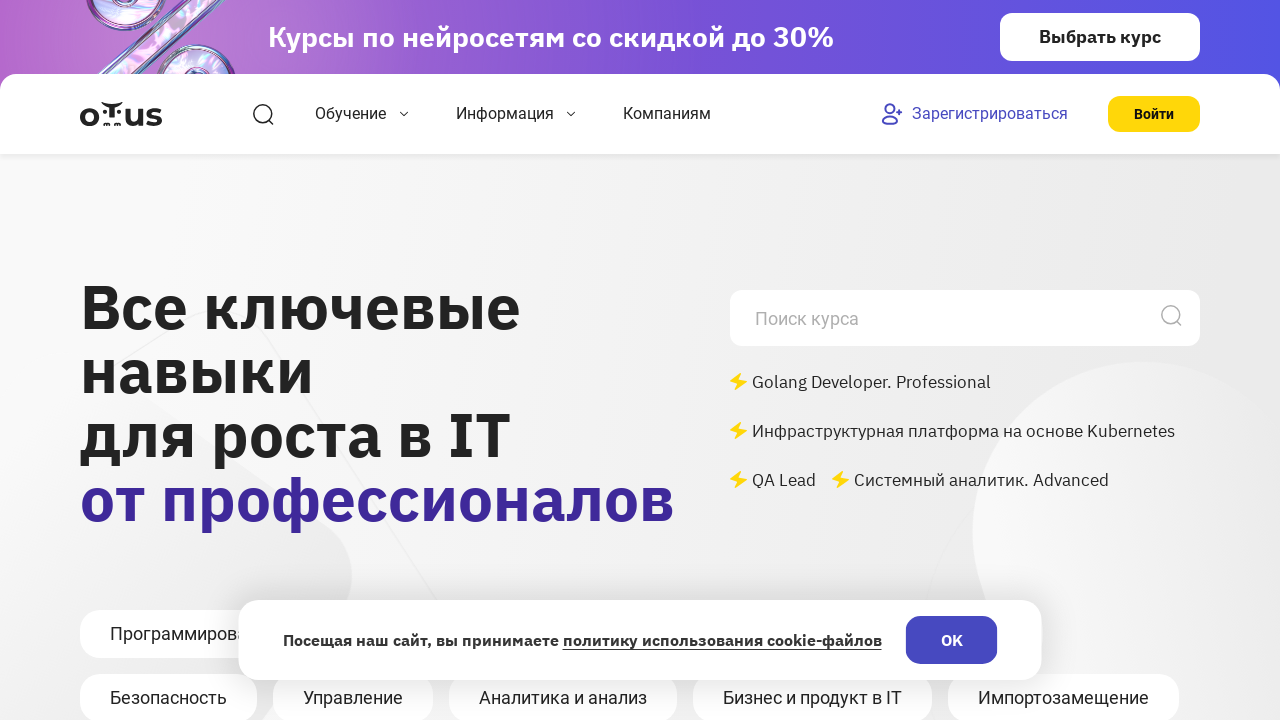

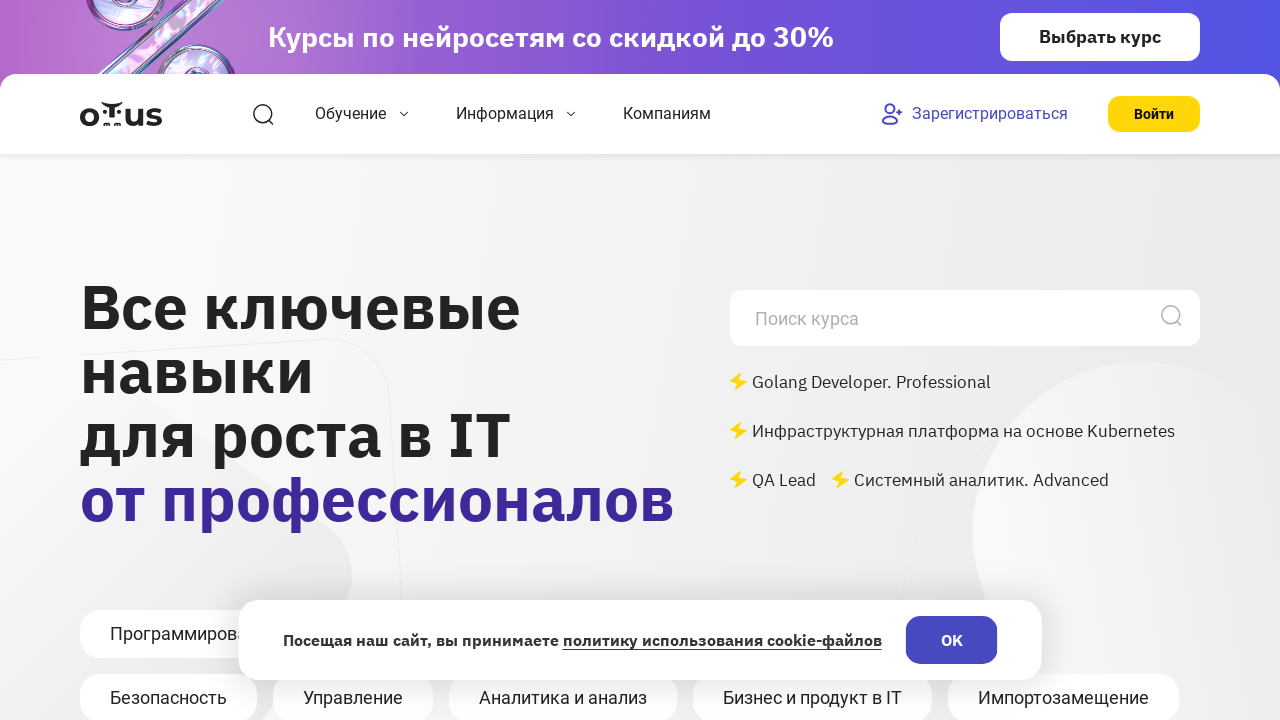